Navigates to the Ampeg homepage and verifies the URL is correct

Starting URL: https://ampeg.com/index.html

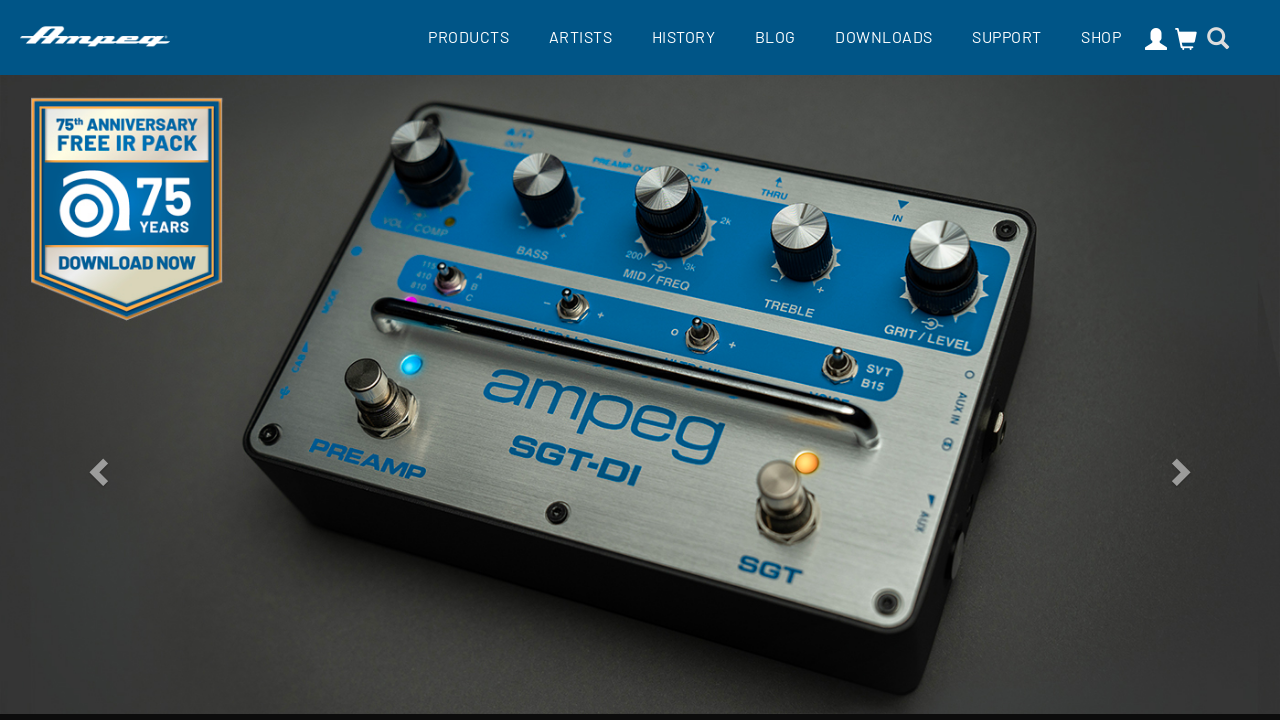

Waited for page to reach domcontentloaded state
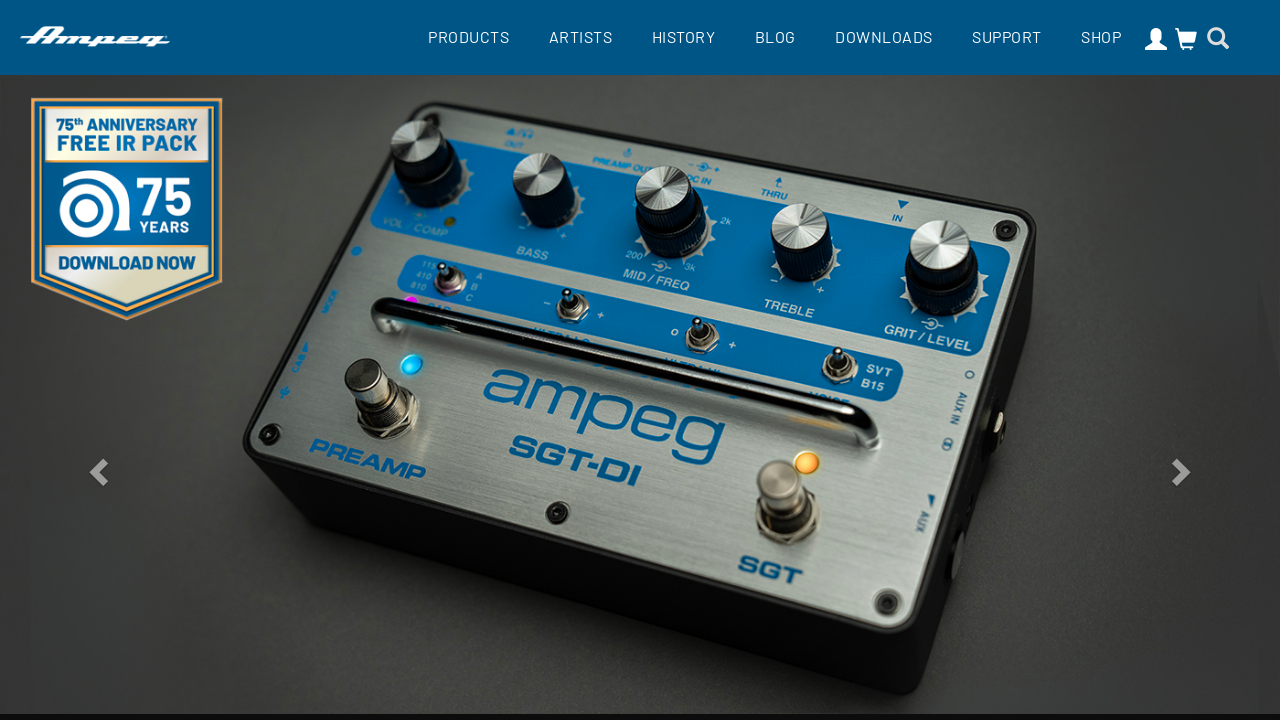

Verified that the current URL is https://ampeg.com/index.html
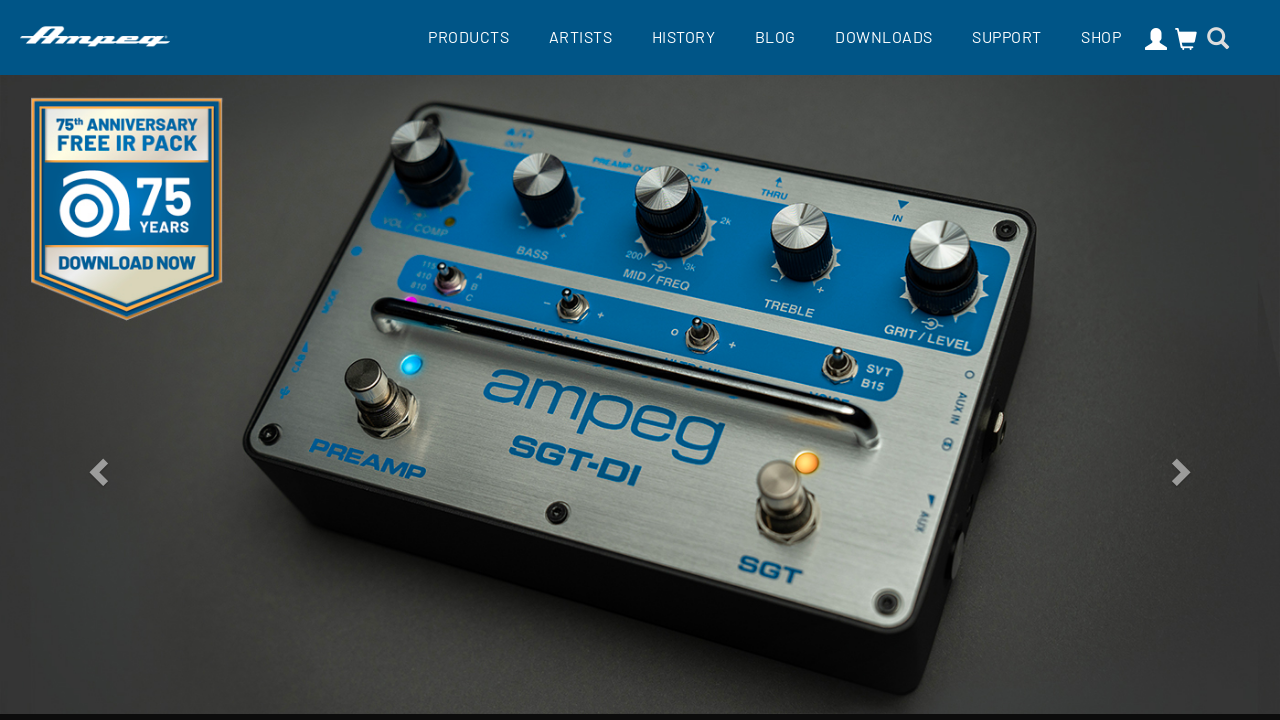

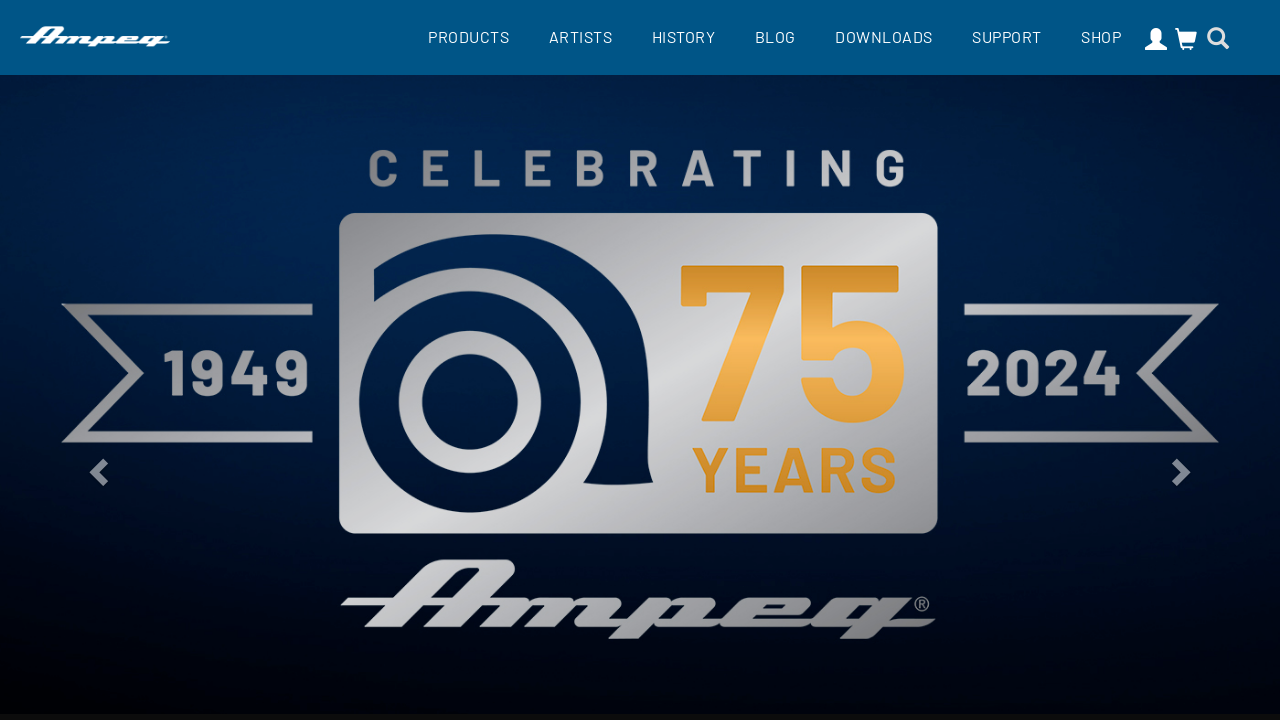